Tests dropdown selection functionality on the Sauce Labs demo request form by selecting an option from the Solution Interest dropdown

Starting URL: https://saucelabs.com/request-demo

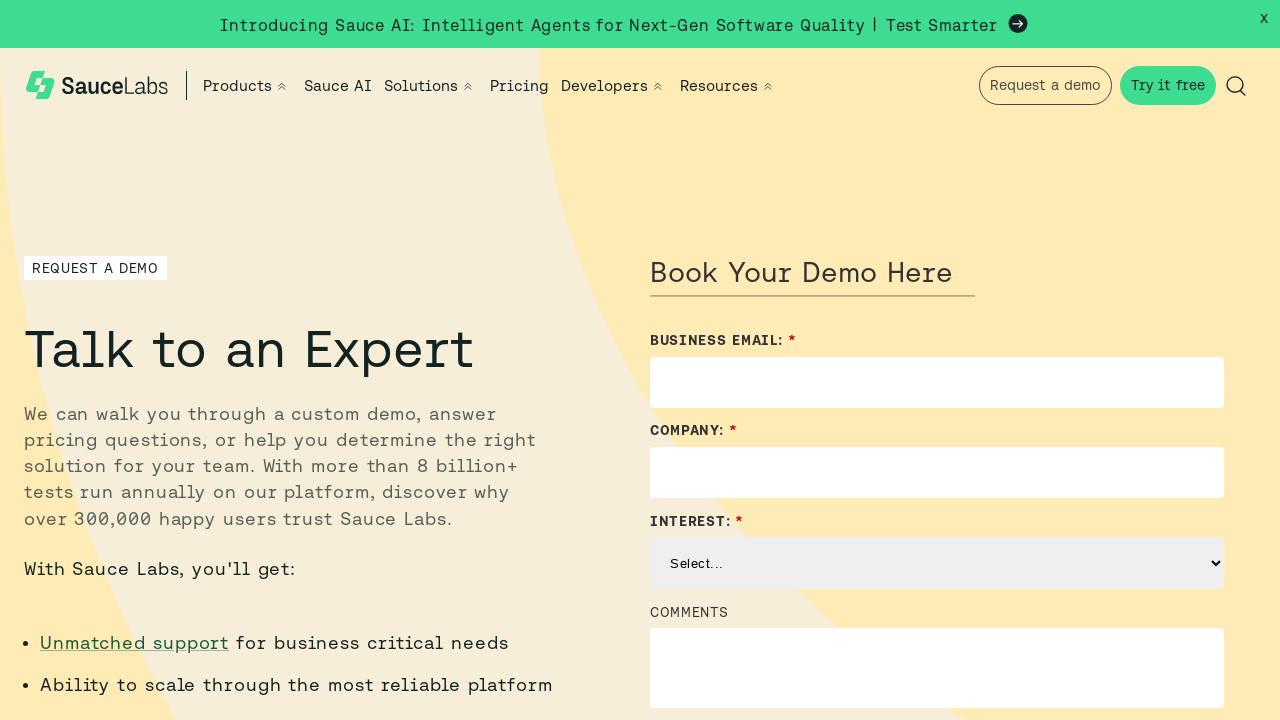

Selected an option from the Solution Interest dropdown on select[name='Solution_Interest__c']
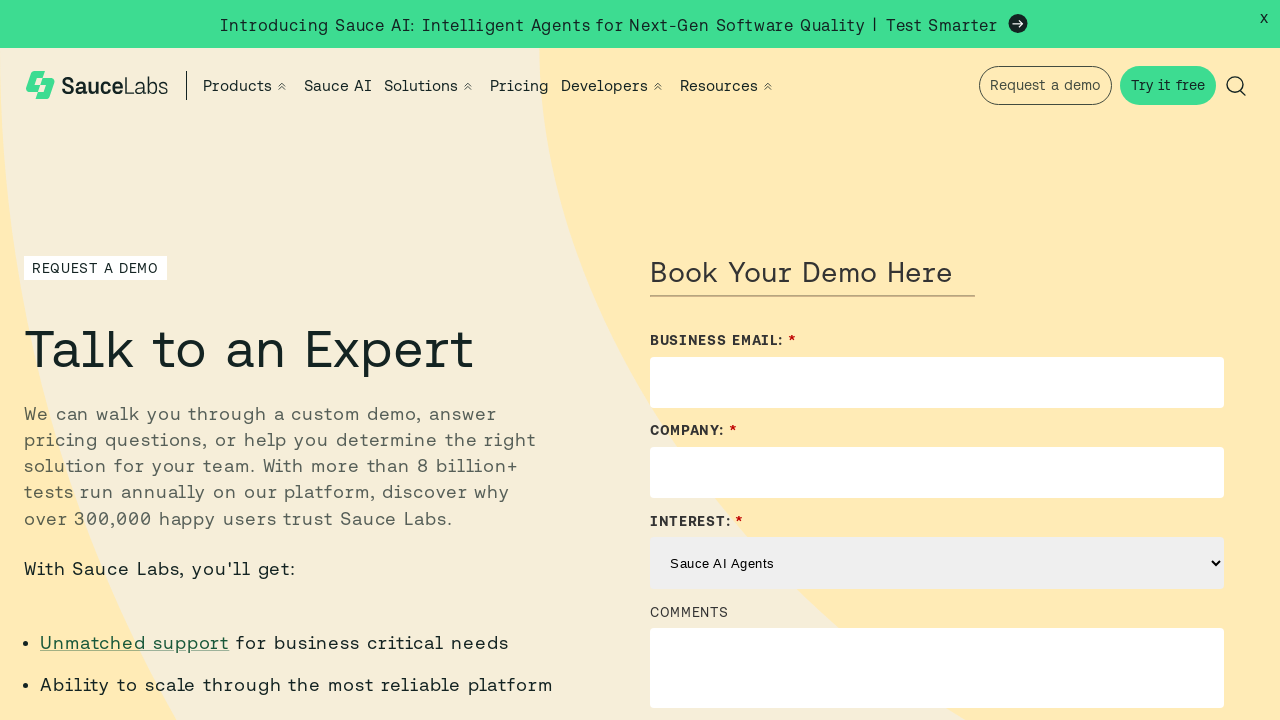

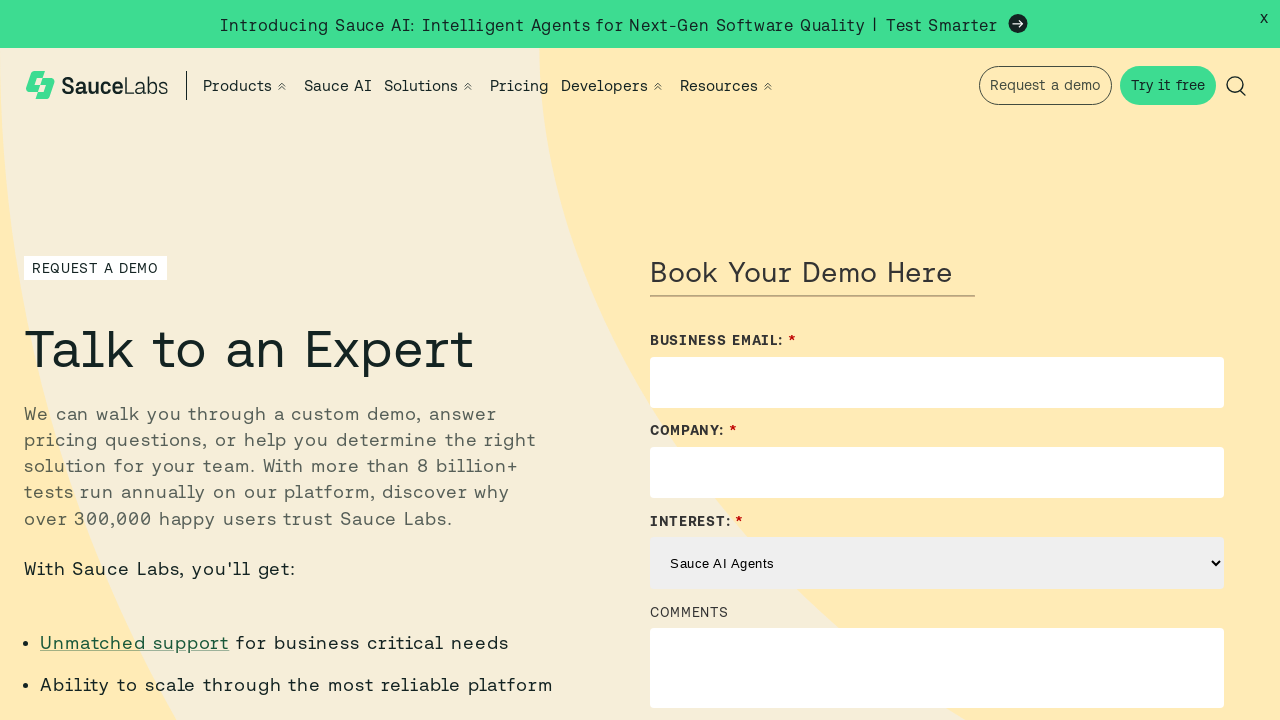